Verifies the default height of the textarea element

Starting URL: https://testautomationpractice.blogspot.com/

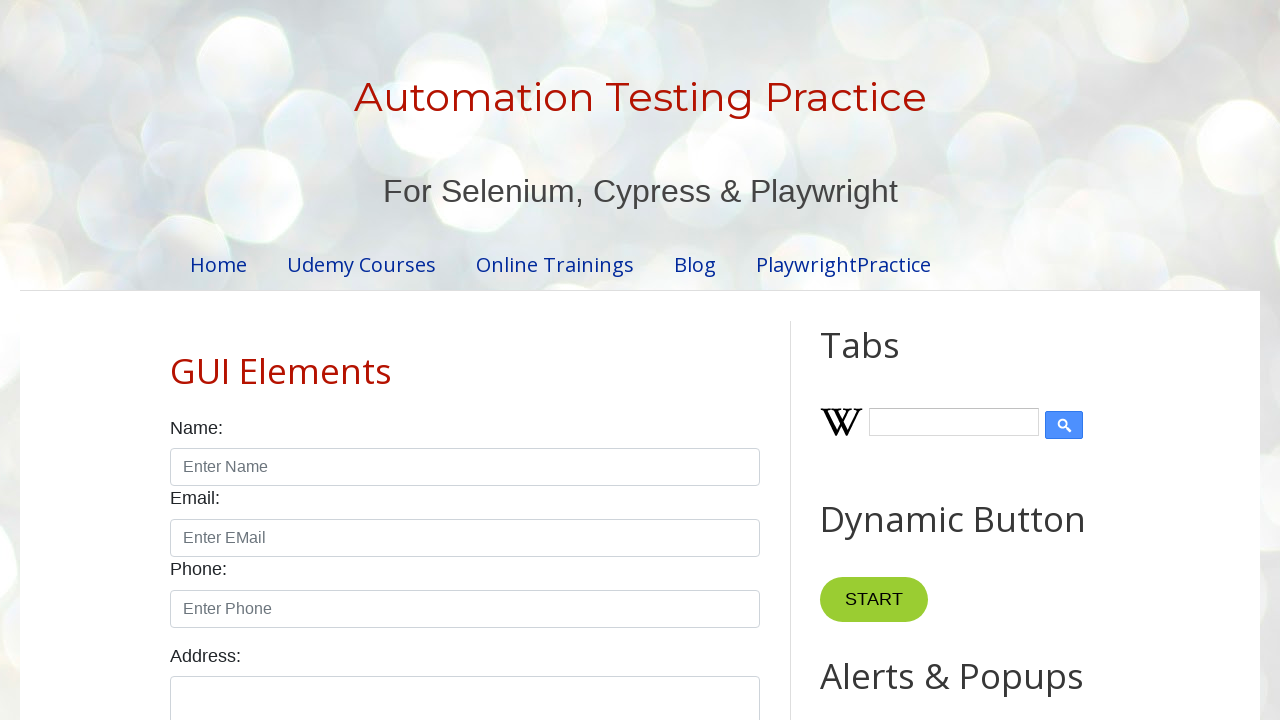

Navigated to test automation practice website
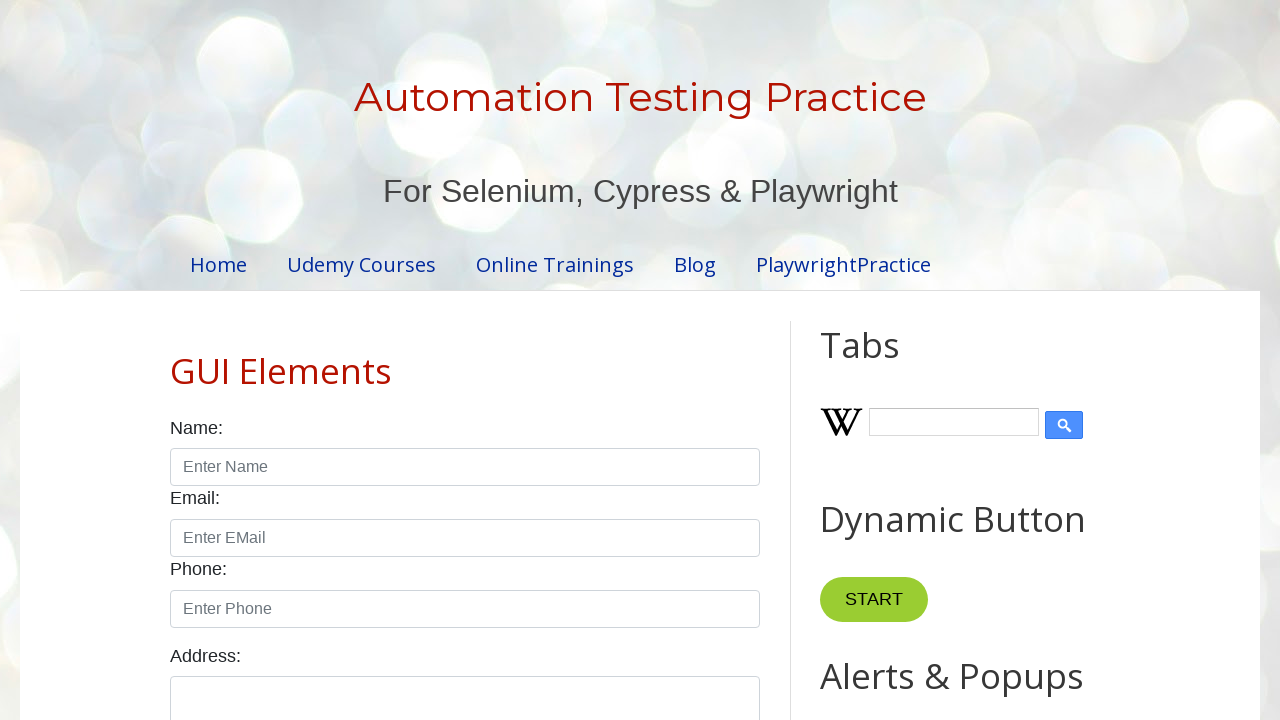

Retrieved default textarea offsetHeight value
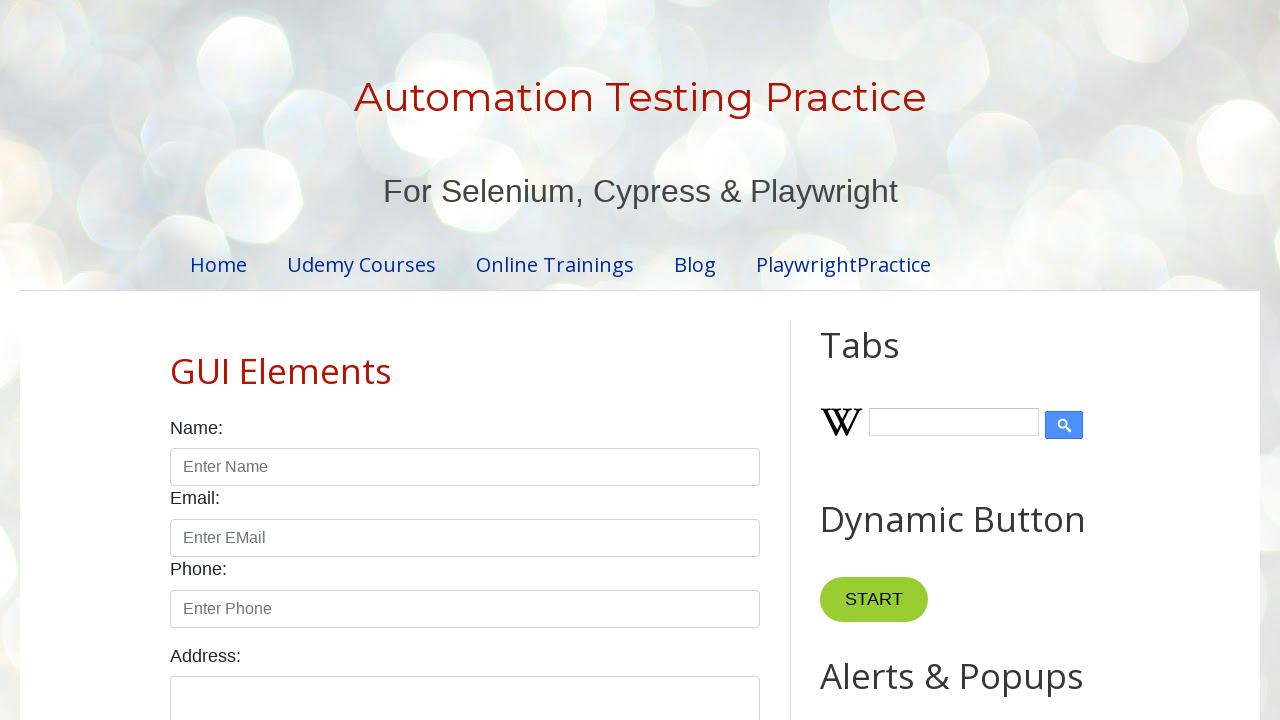

Verified textarea default height equals 62 pixels
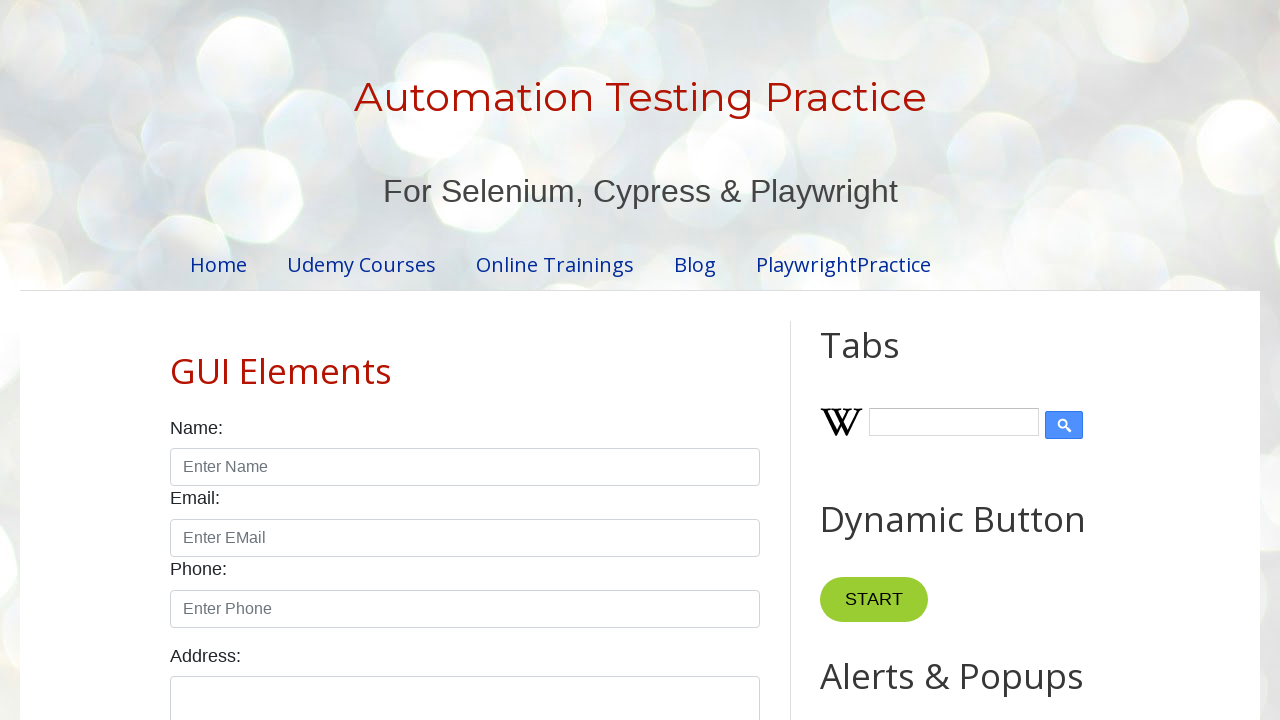

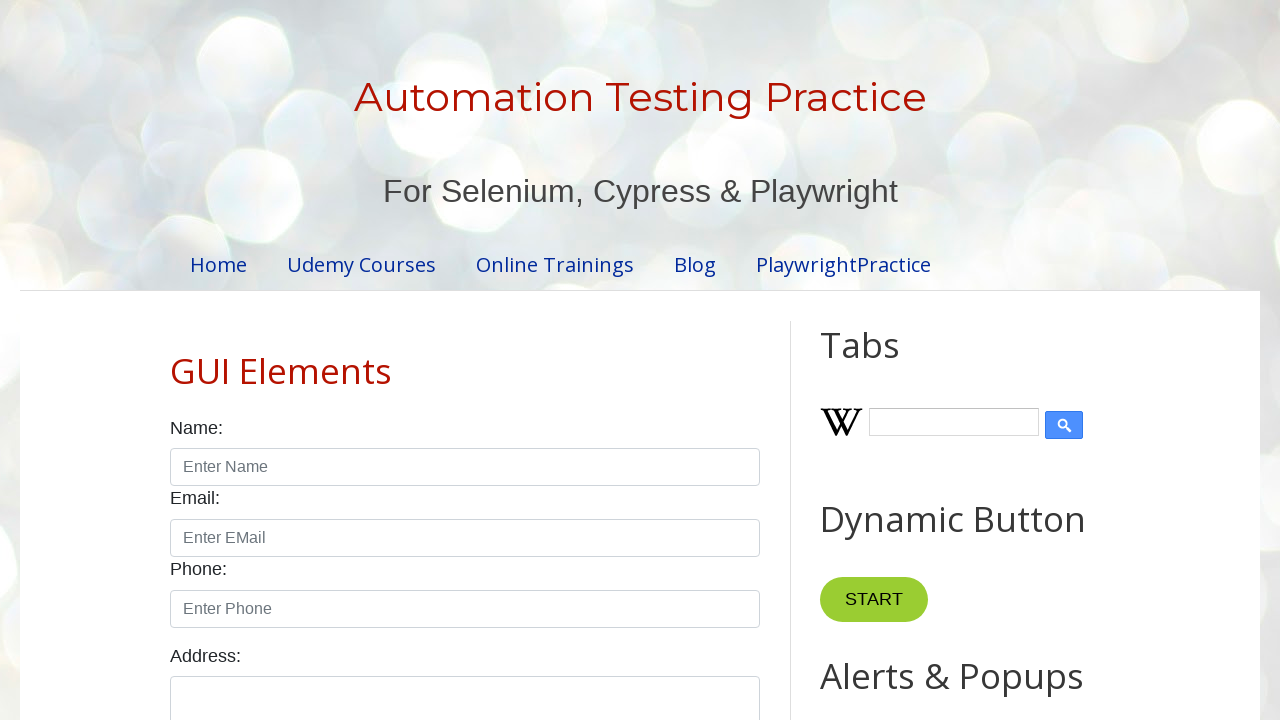